Tests DuckDuckGo search functionality by entering a search query and submitting the search form

Starting URL: https://duckduckgo.com

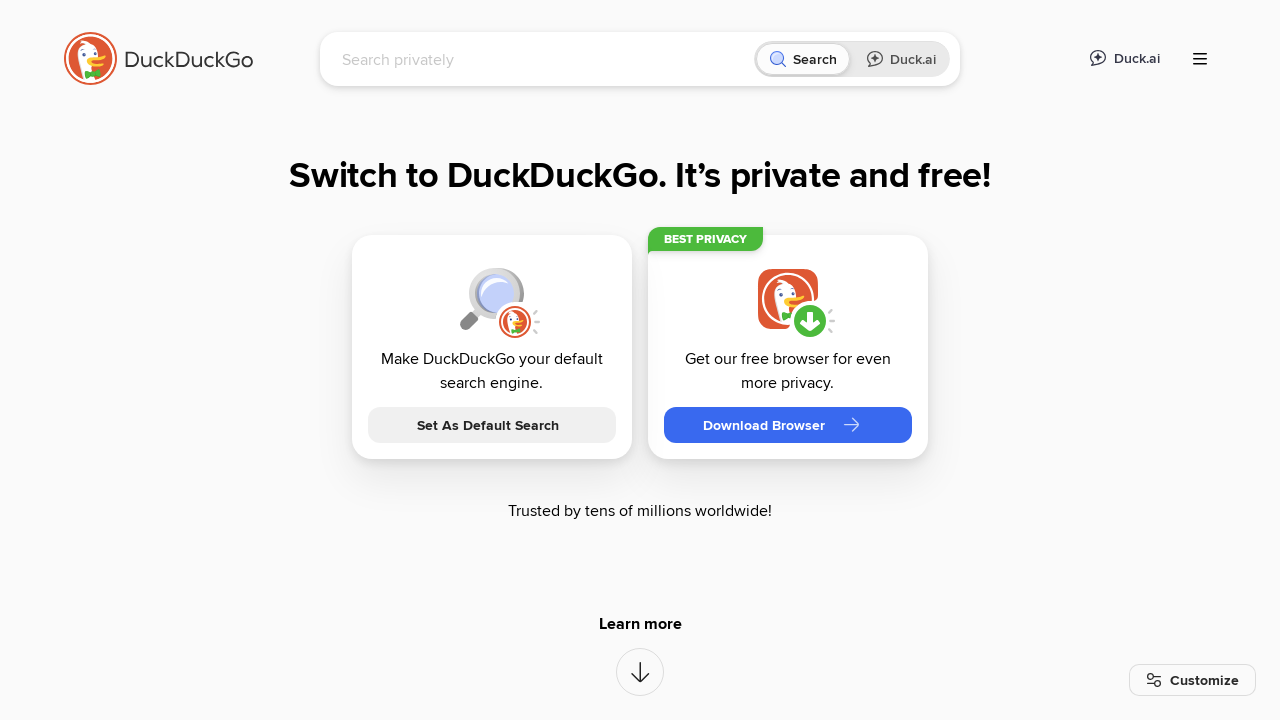

Filled search box with 'Samsung Internet' on input[name='q']
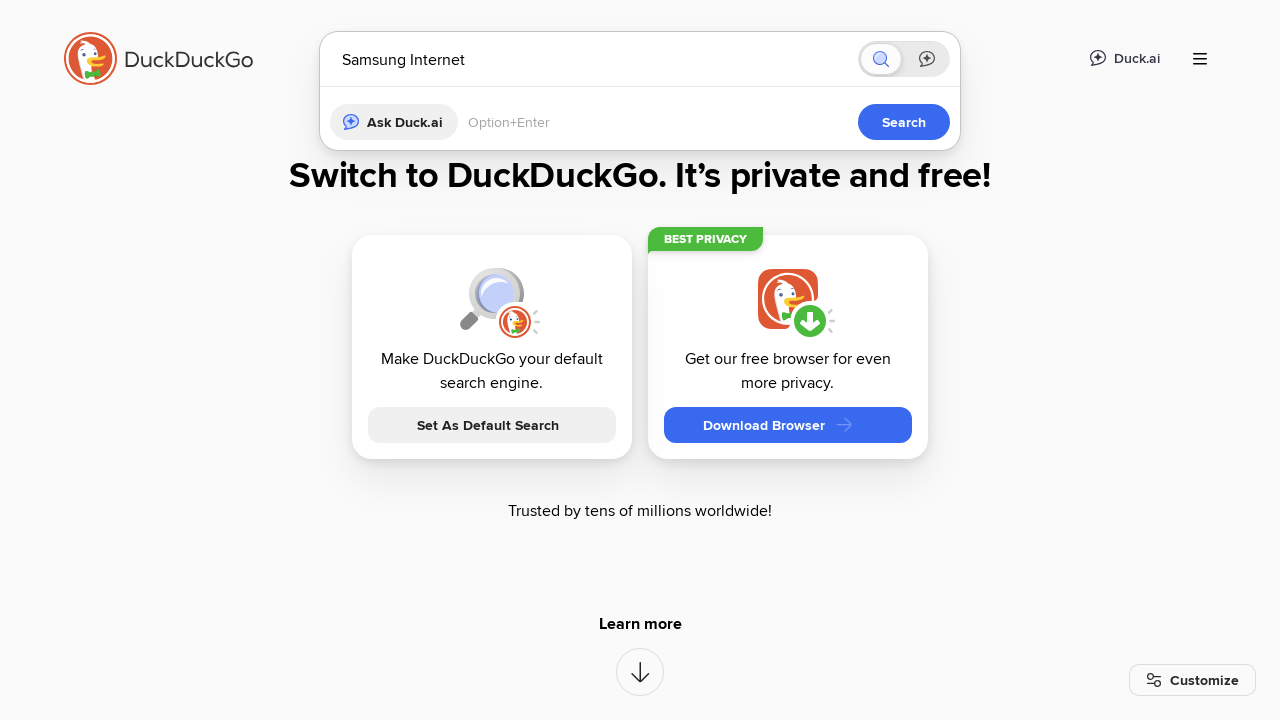

Submitted search form by pressing Enter on input[name='q']
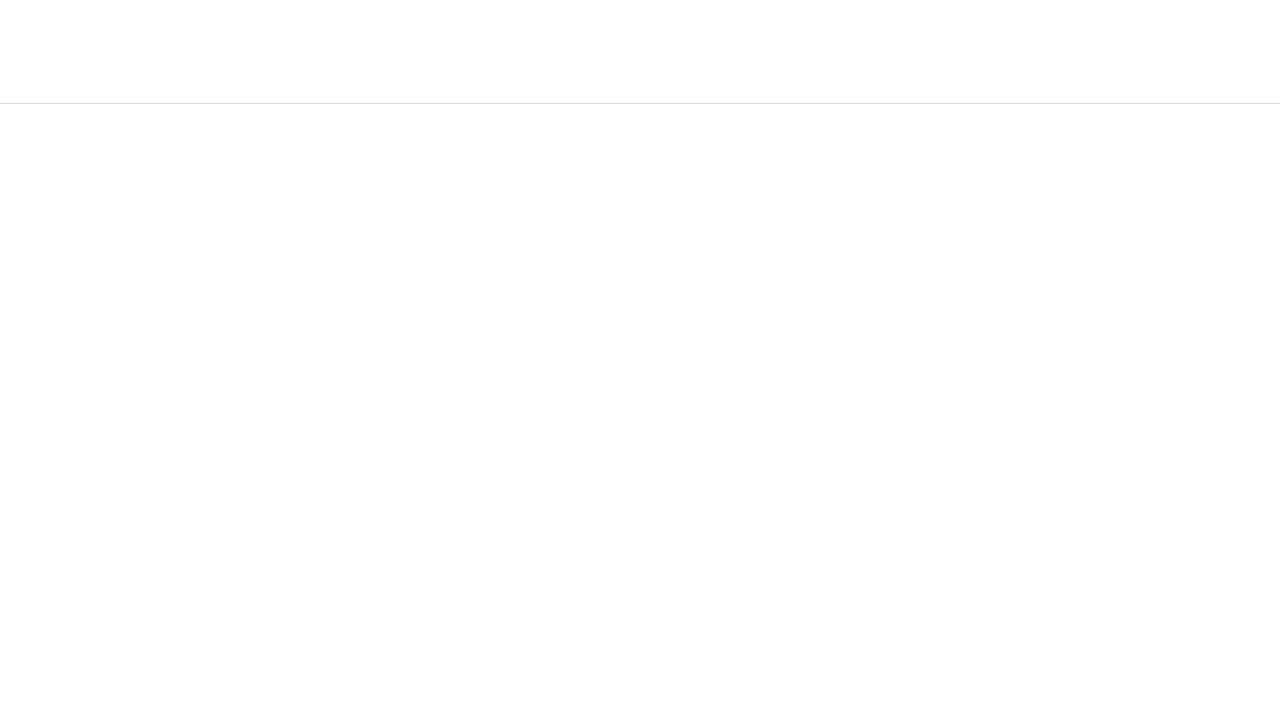

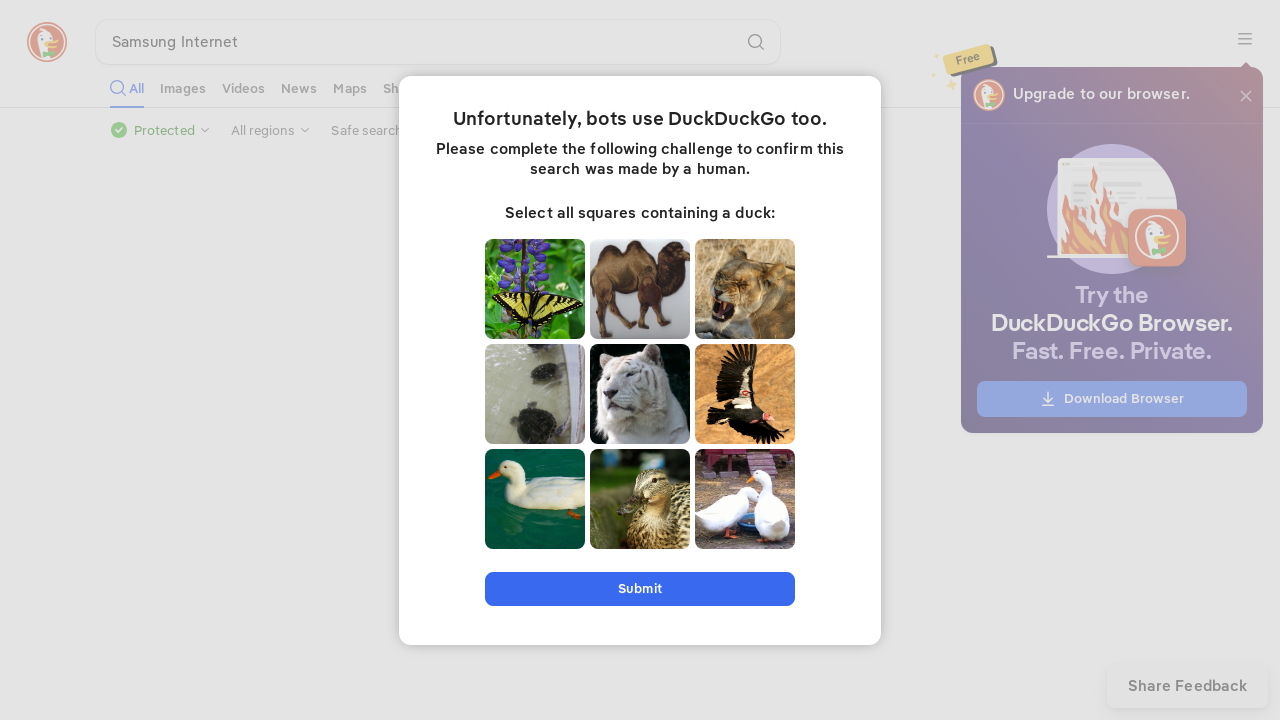